Simple test that navigates to GeeksforGeeks website

Starting URL: https://www.geeksforgeeks.org/

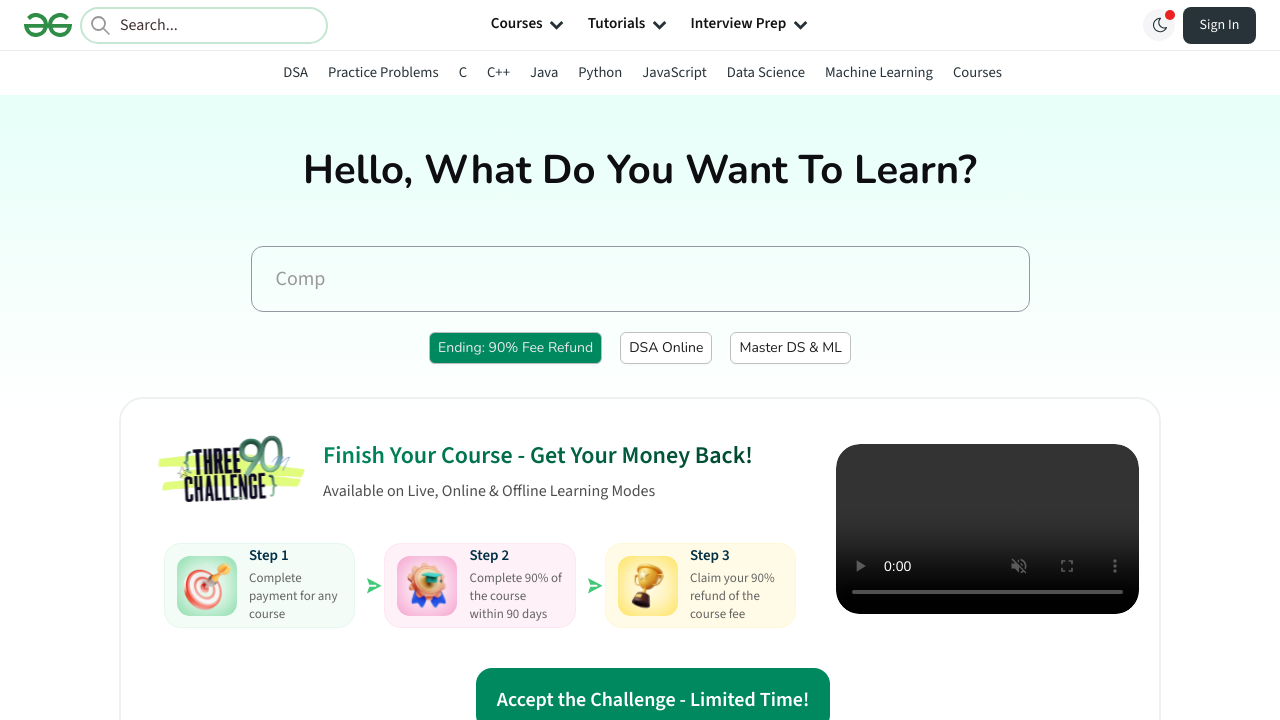

Navigated to GeeksforGeeks website at https://www.geeksforgeeks.org/
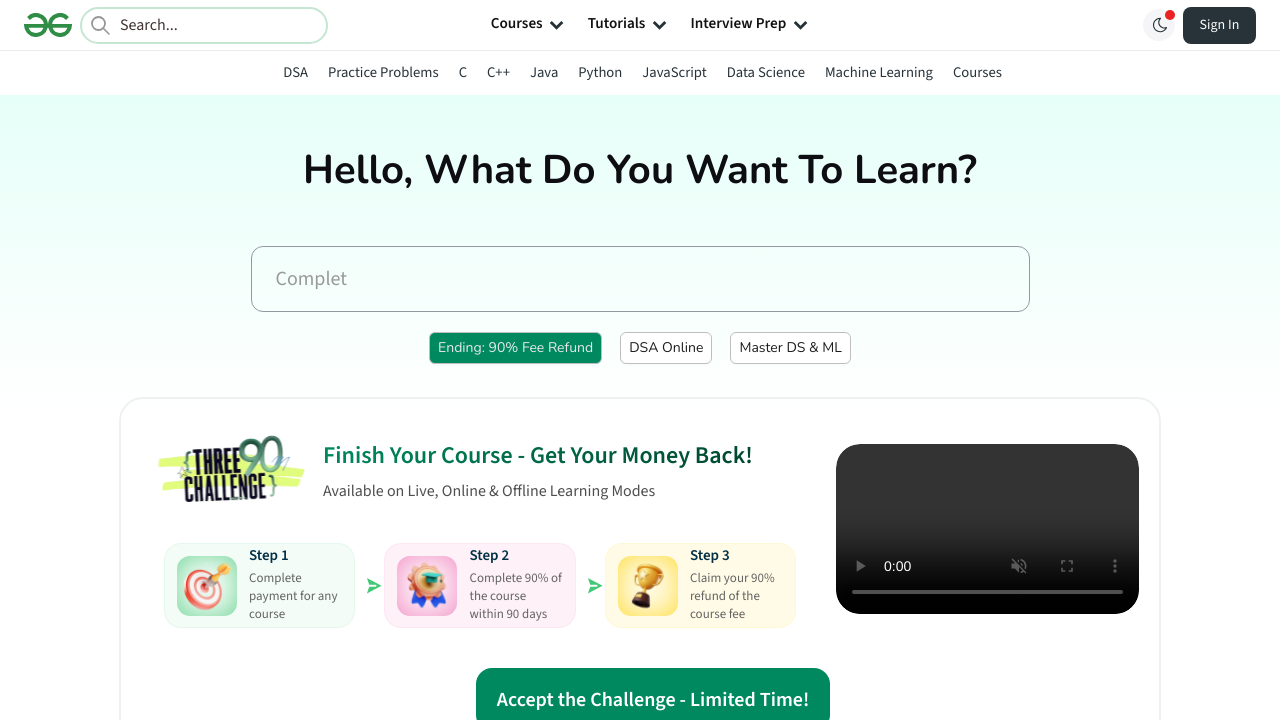

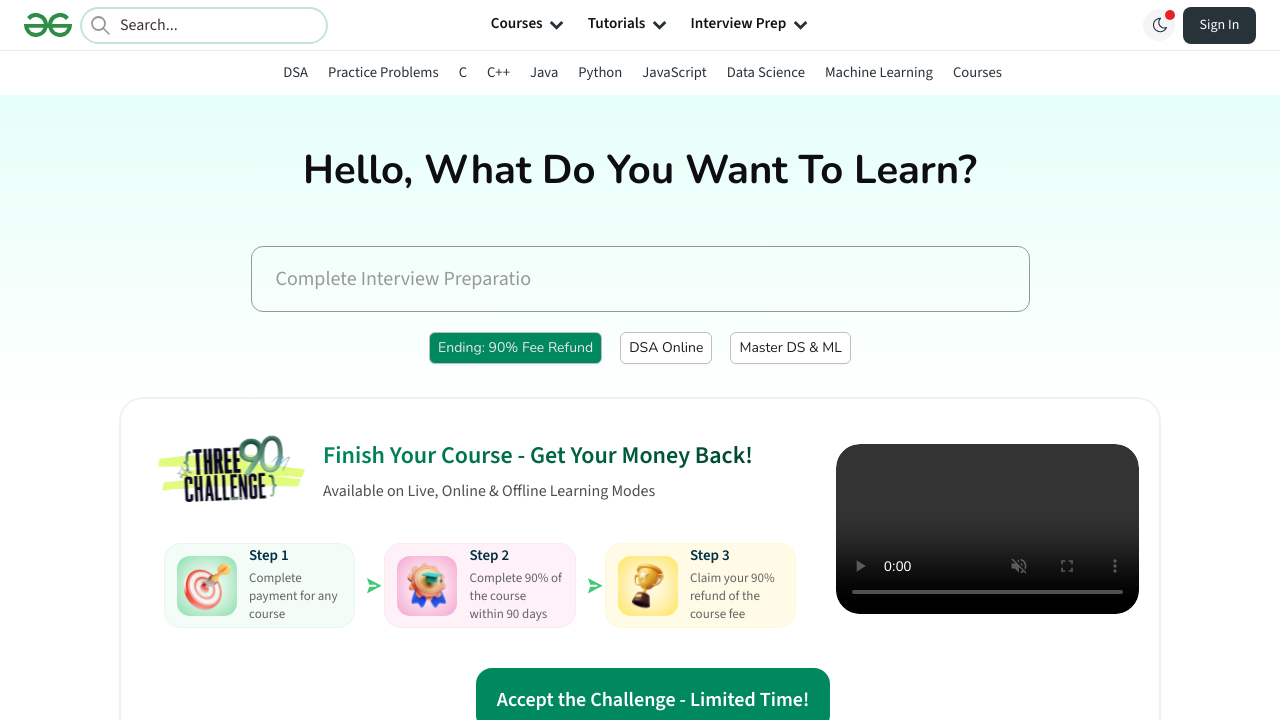